Tests form interaction by scrolling down and selecting multiple hobby checkboxes on the DemoQA practice form

Starting URL: https://demoqa.com/automation-practice-form

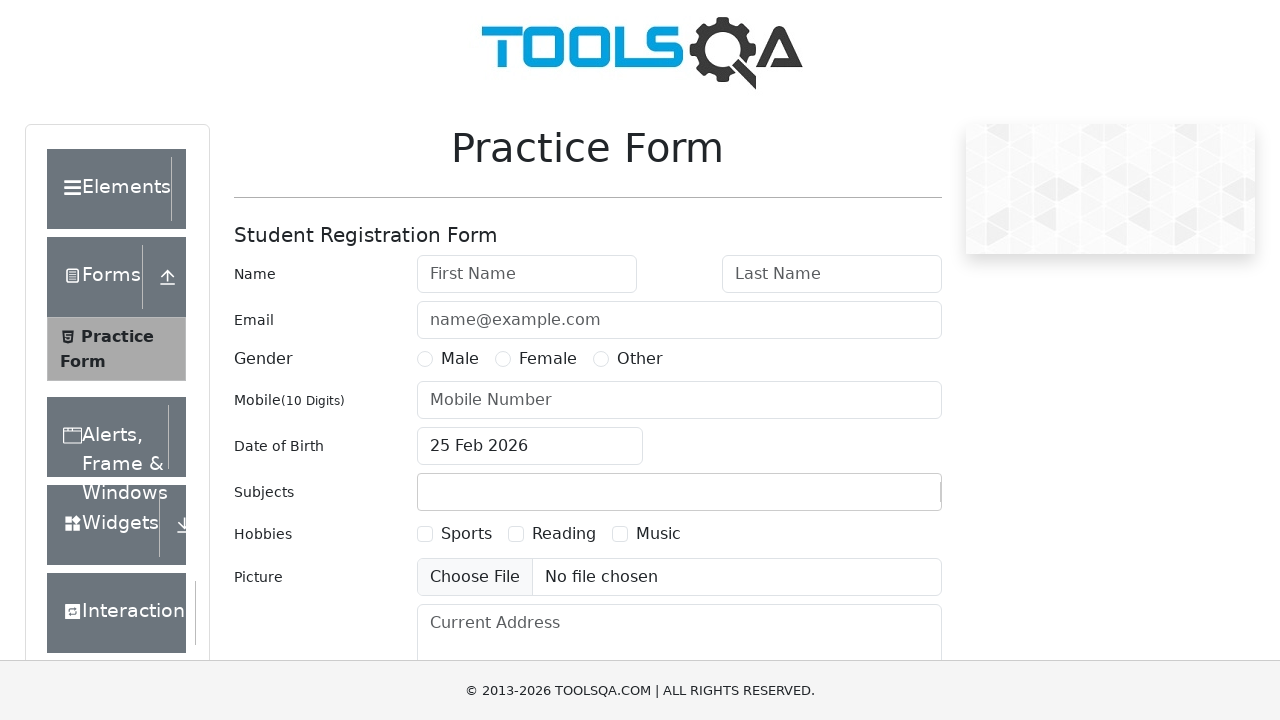

Scrolled down 360px to make hobby checkboxes visible
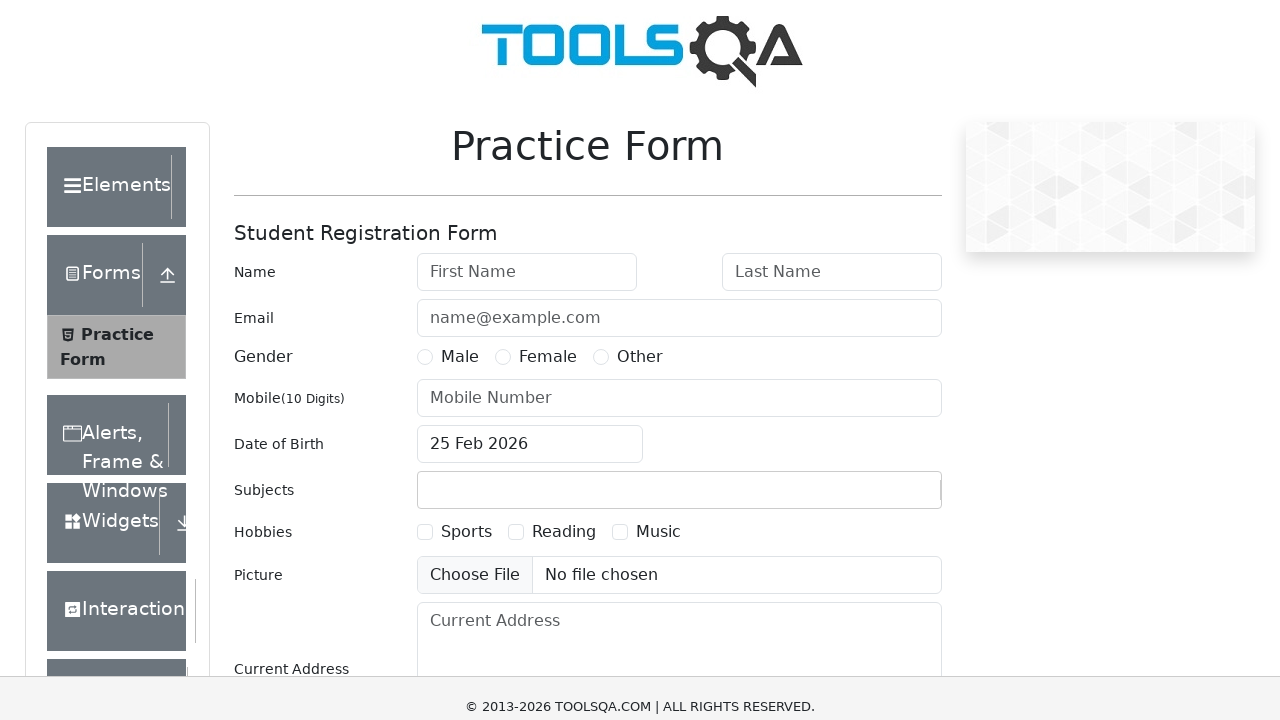

Clicked Sports checkbox at (466, 206) on label[for='hobbies-checkbox-1']
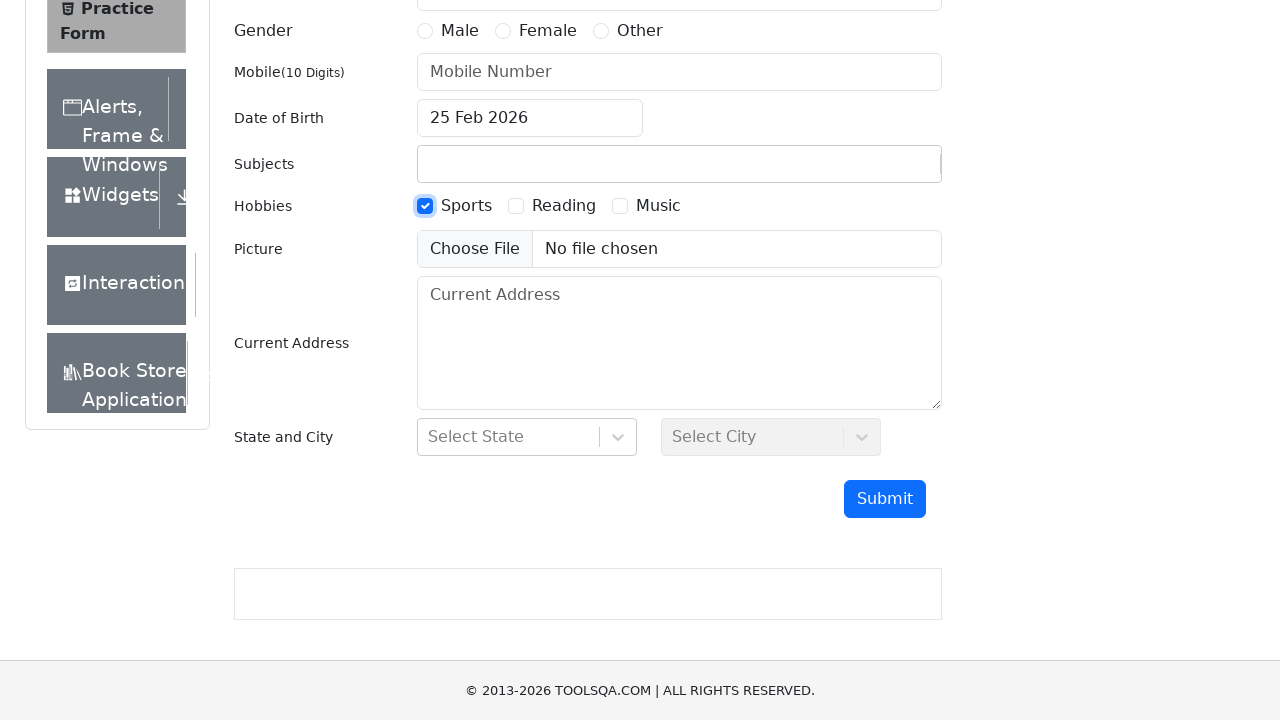

Clicked Reading checkbox at (564, 206) on label[for='hobbies-checkbox-2']
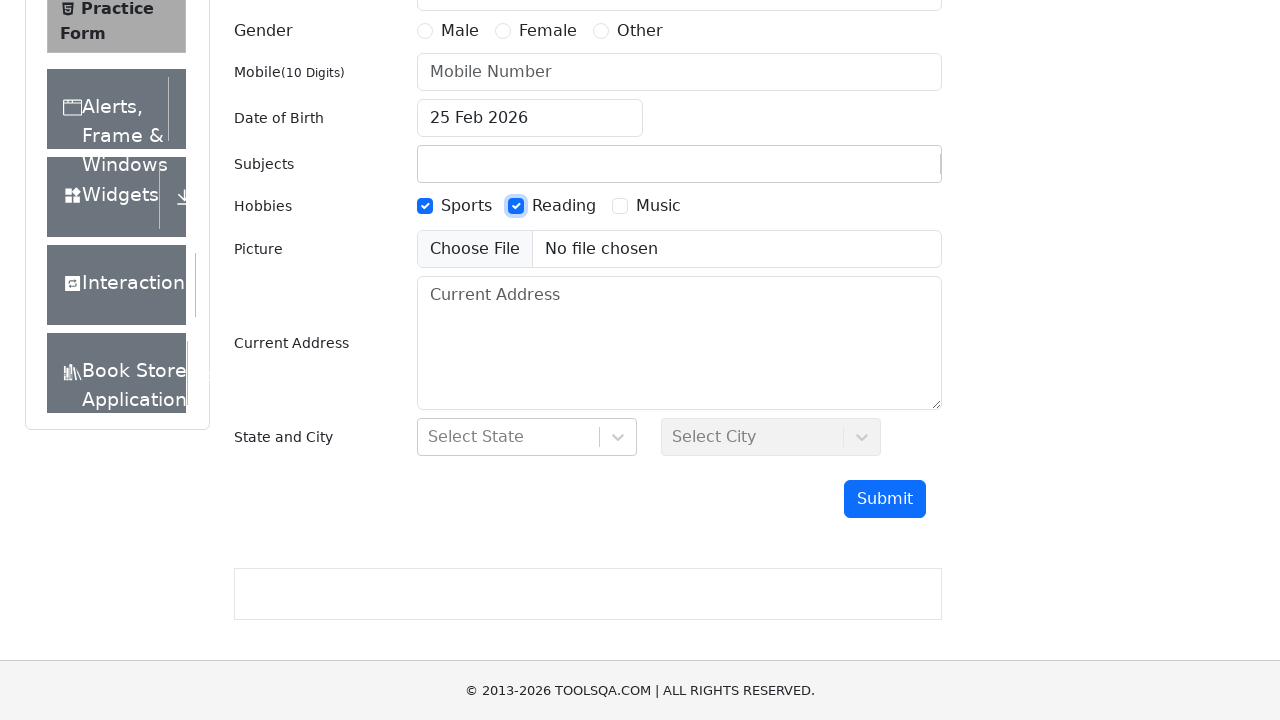

Clicked Music checkbox at (658, 206) on label[for='hobbies-checkbox-3']
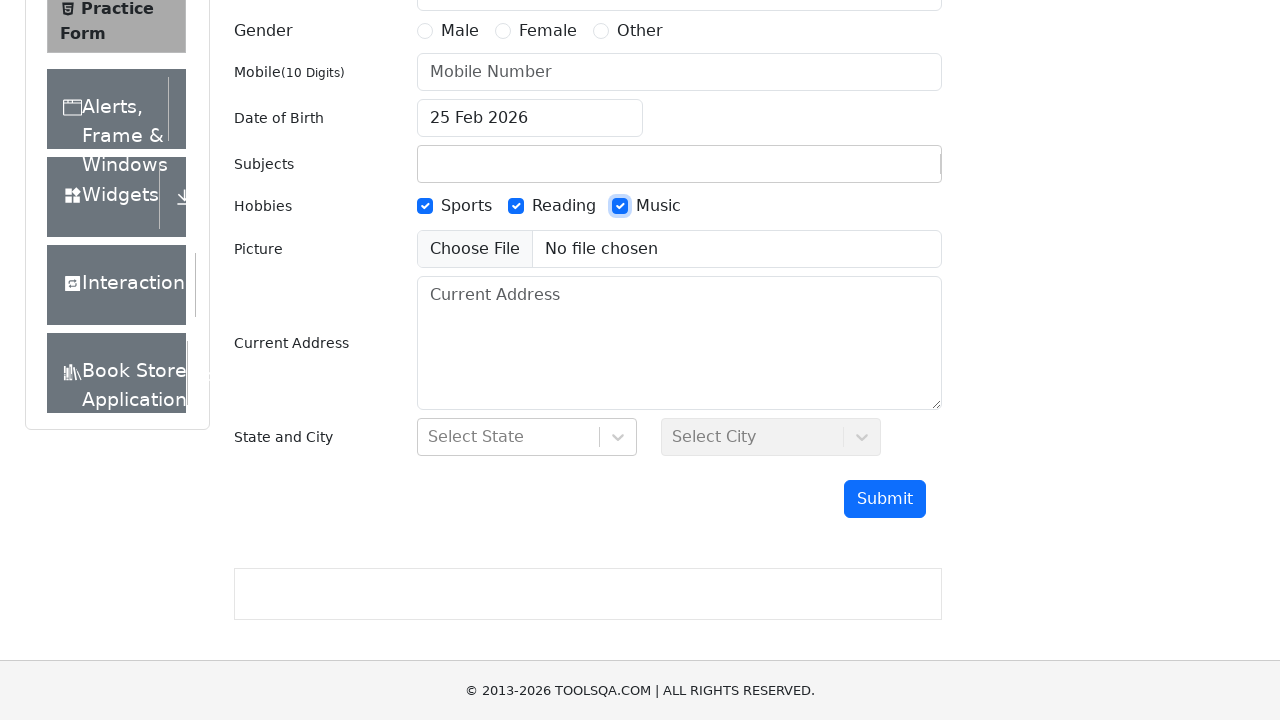

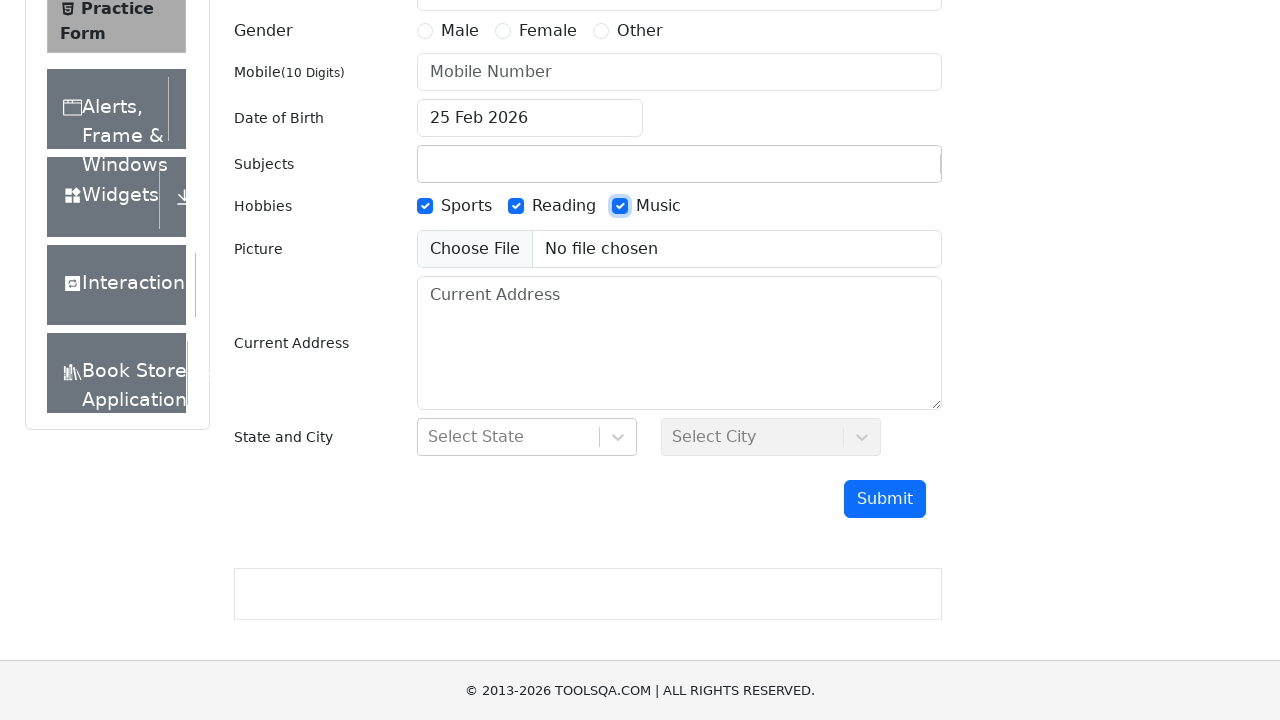